Tests navigation on MetLife website by clicking on the Solutions dropdown, then clicking on the Dental link, and verifying the headline title is displayed.

Starting URL: https://www.metlife.com

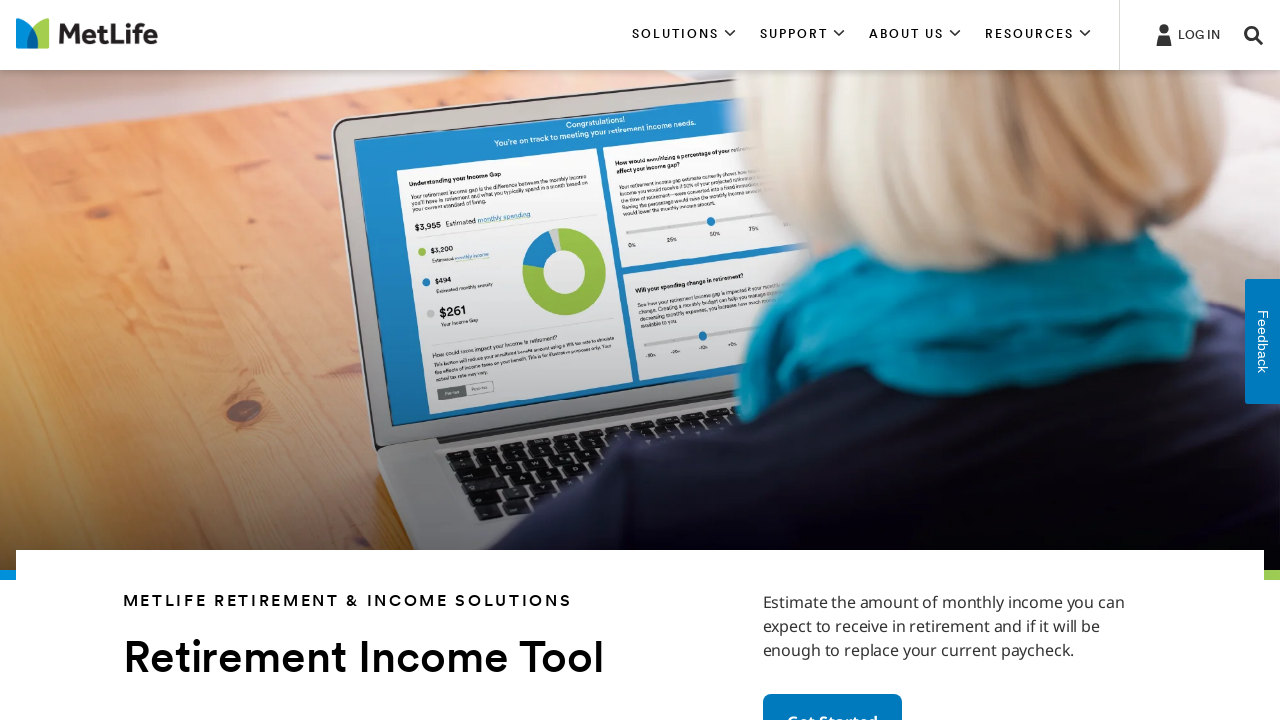

Clicked on Solutions dropdown menu at (684, 35) on xpath=//*[contains(text(), 'SOLUTIONS')]
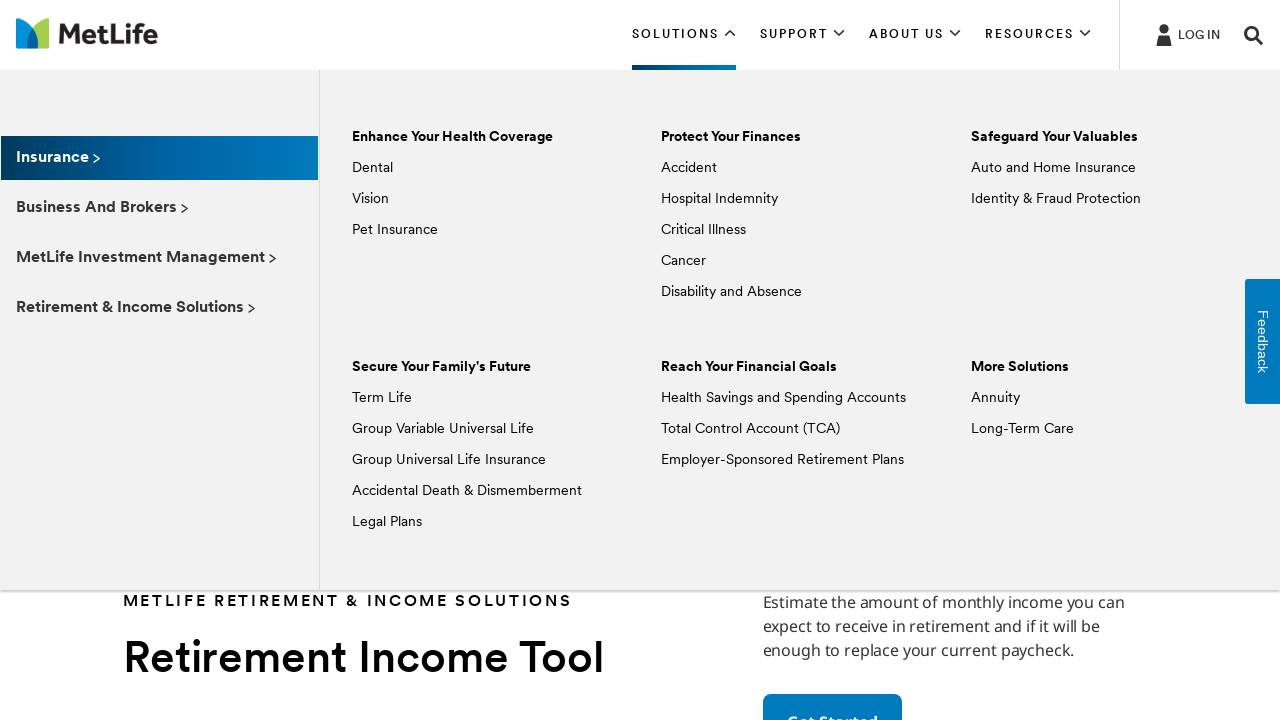

Clicked on Dental link from Solutions dropdown at (372, 168) on xpath=//*[text() = 'Dental']
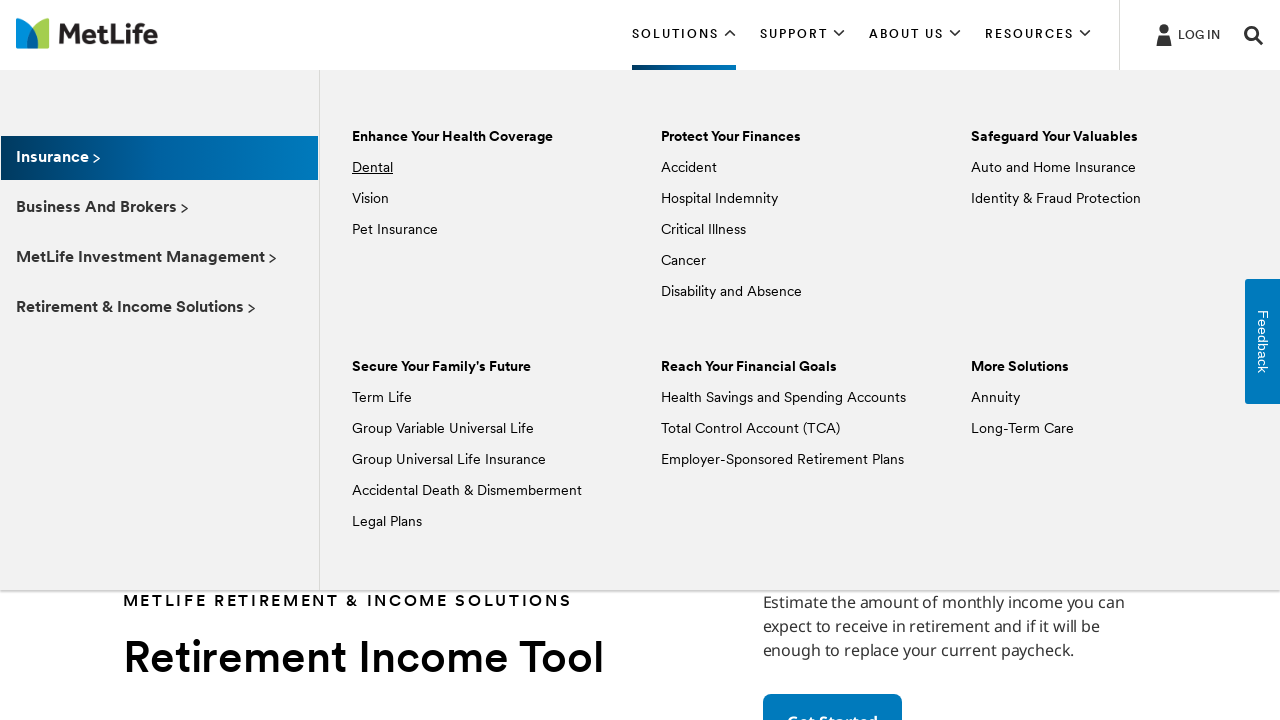

Headline title element loaded and is visible
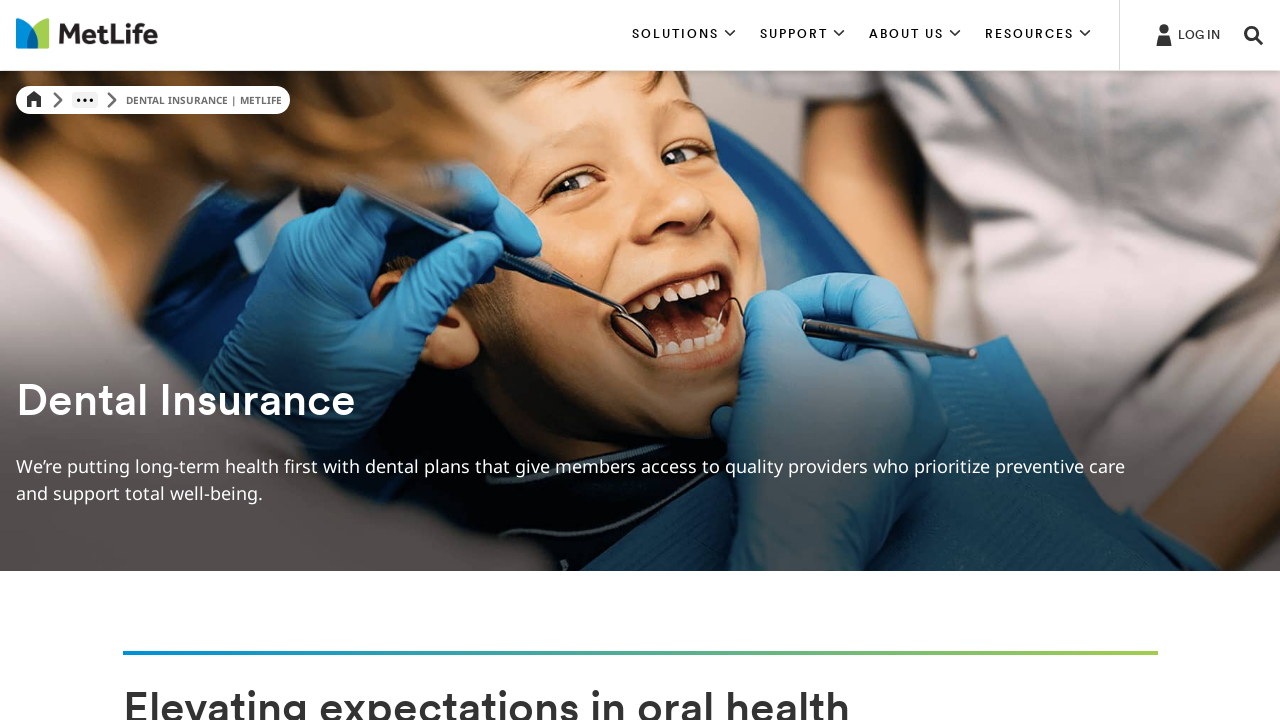

Retrieved headline title text: 
                                    Dental Insurance
                                
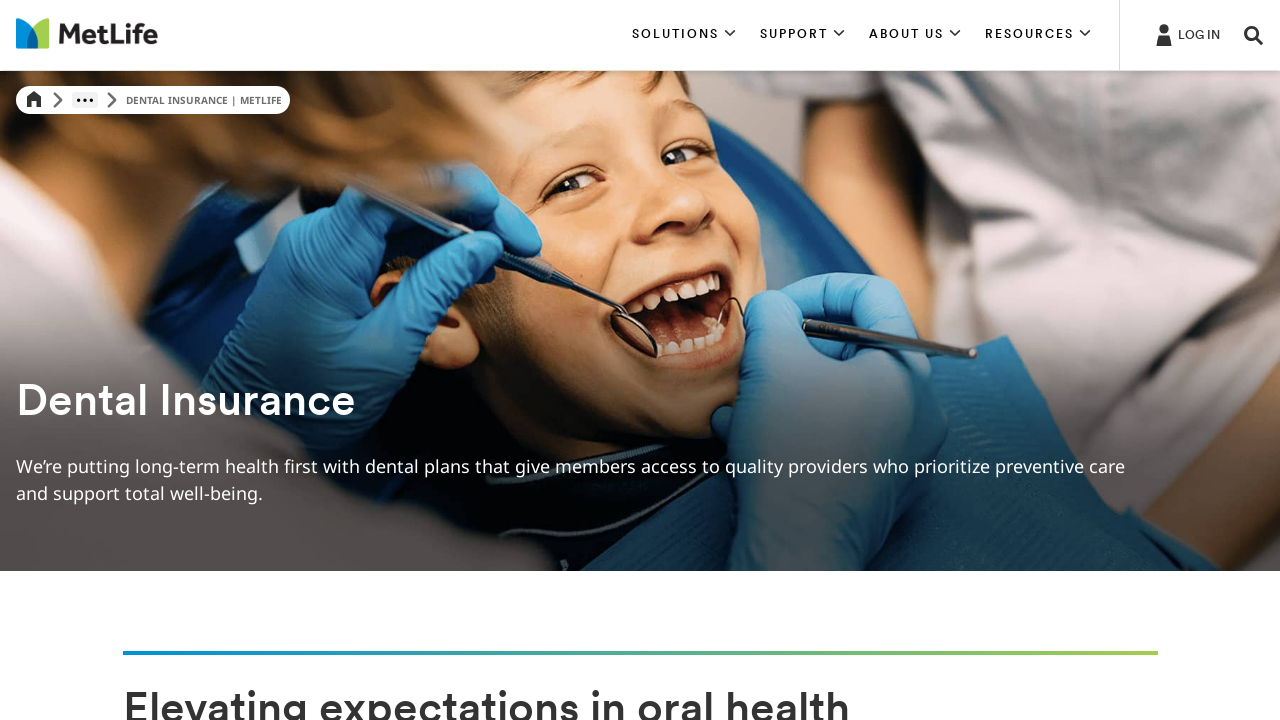

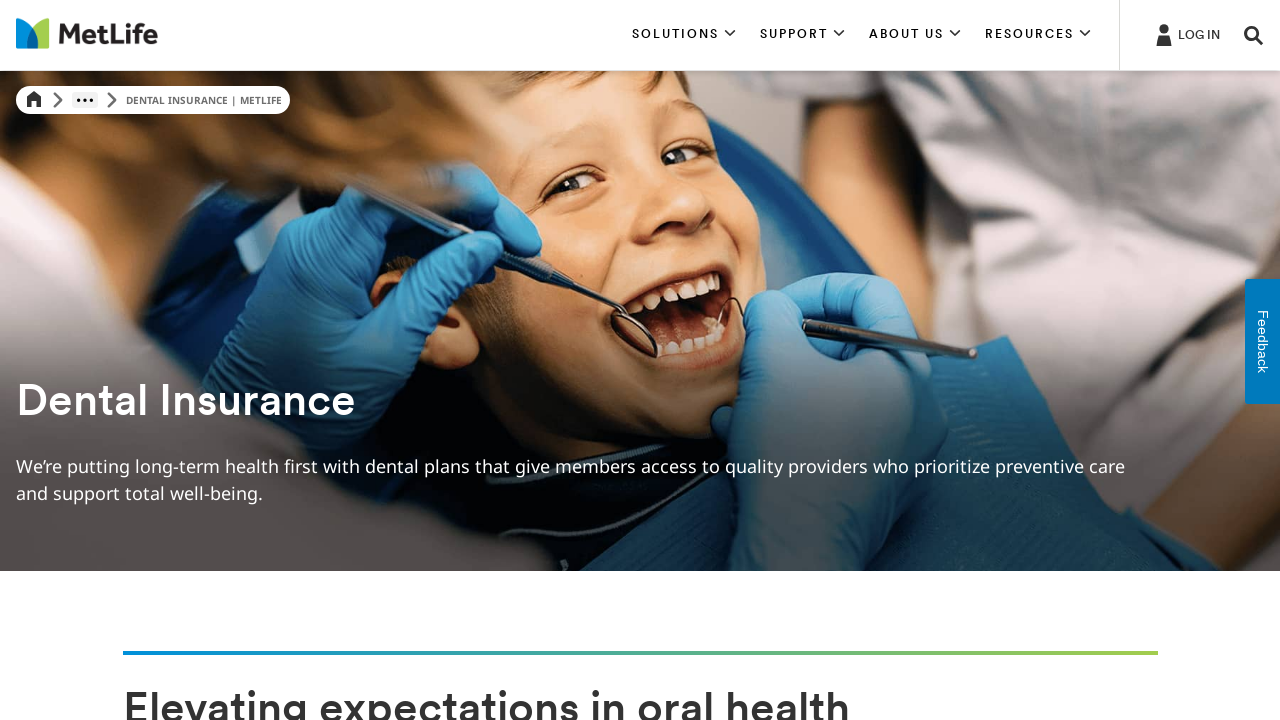